Tests adding a new record to the web table by filling out the registration form with user details

Starting URL: https://demoqa.com/webtables

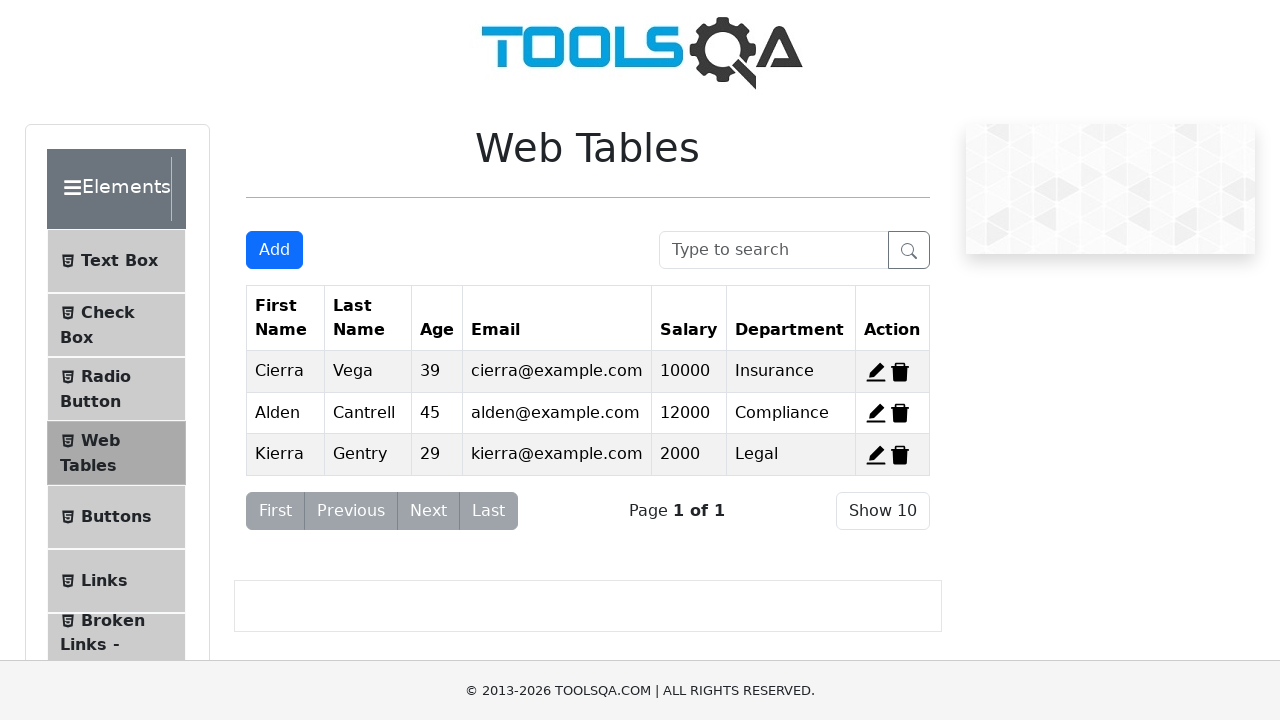

Clicked Add button to open registration form at (274, 250) on #addNewRecordButton
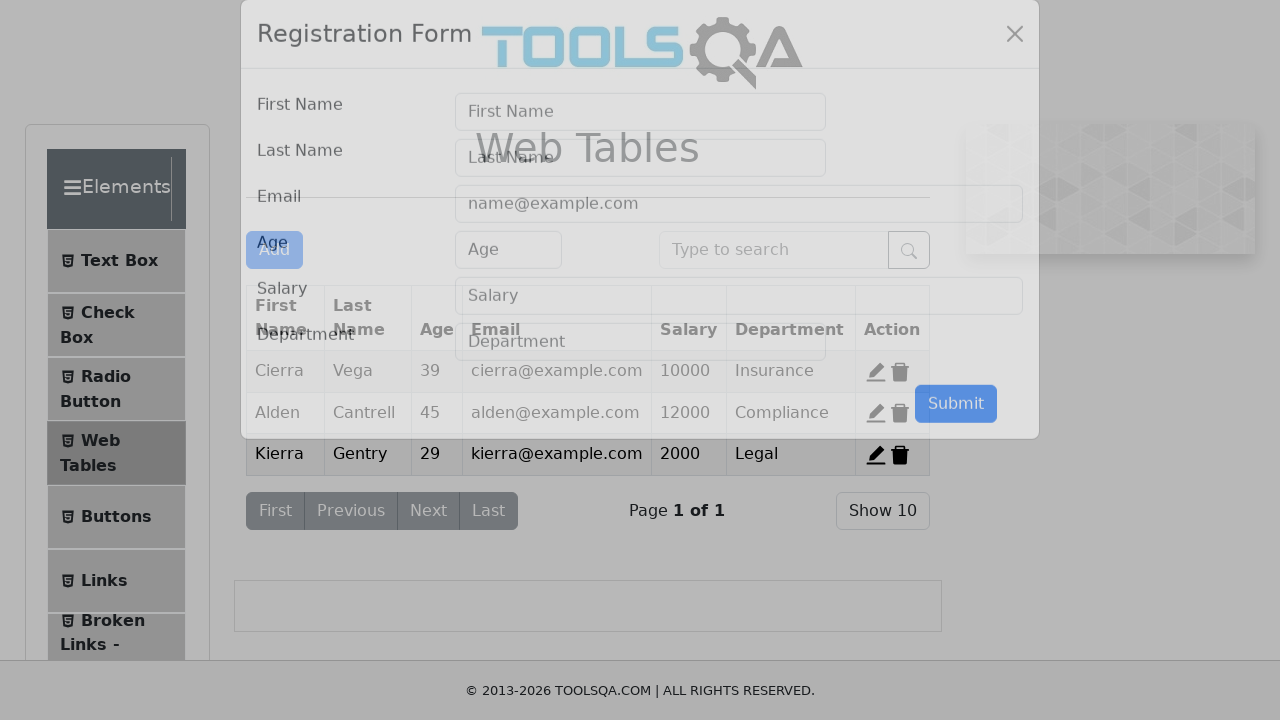

Filled first name field with 'Marcus' on #firstName
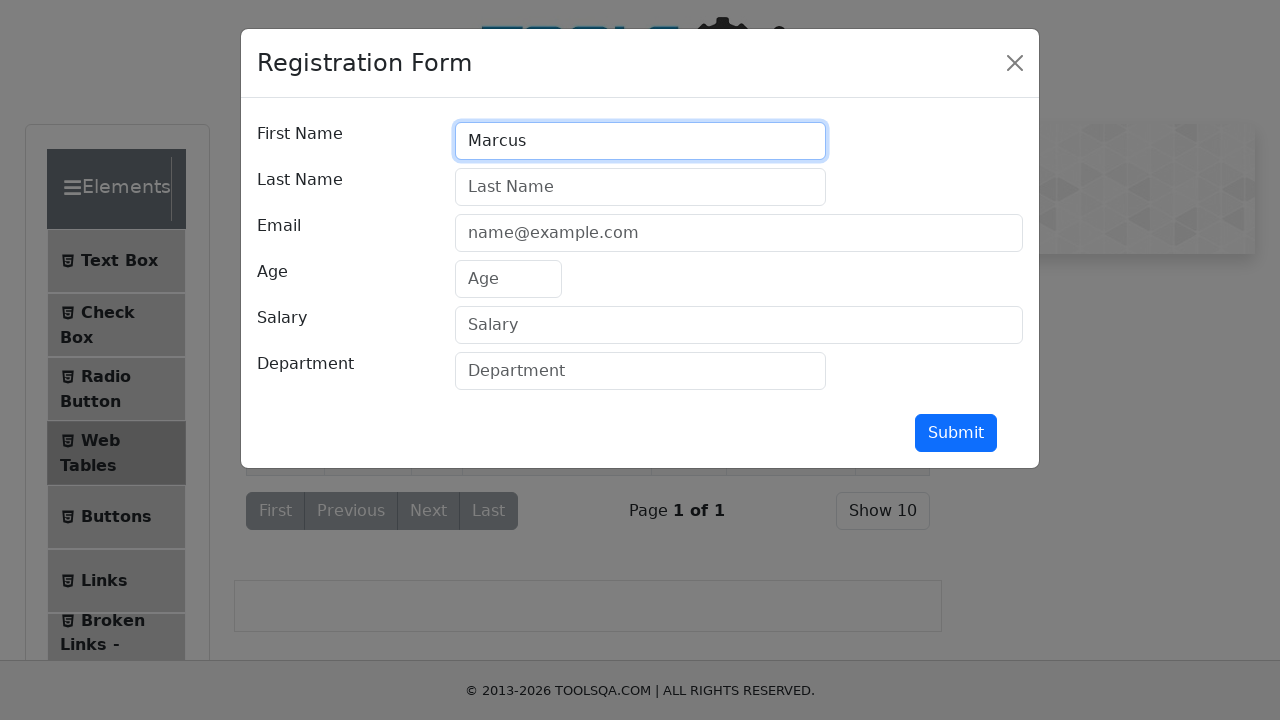

Filled last name field with 'Thompson' on #lastName
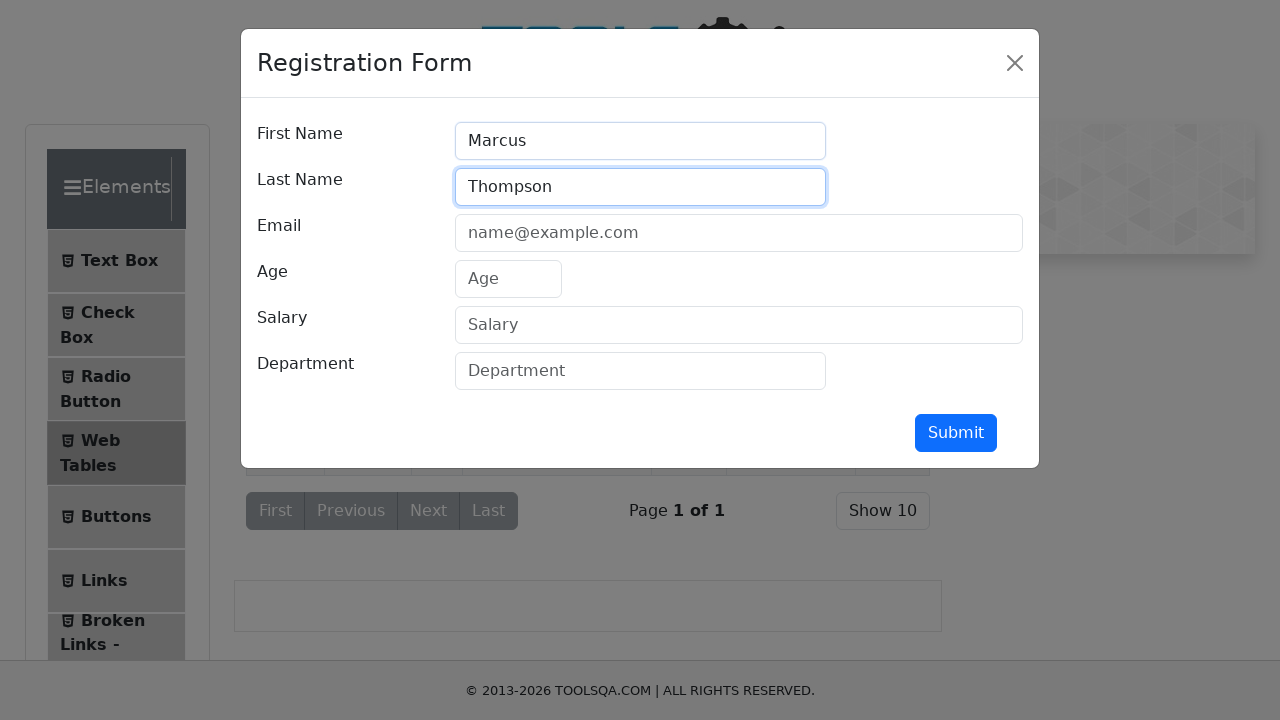

Filled email field with 'marcus.thompson@example.com' on #userEmail
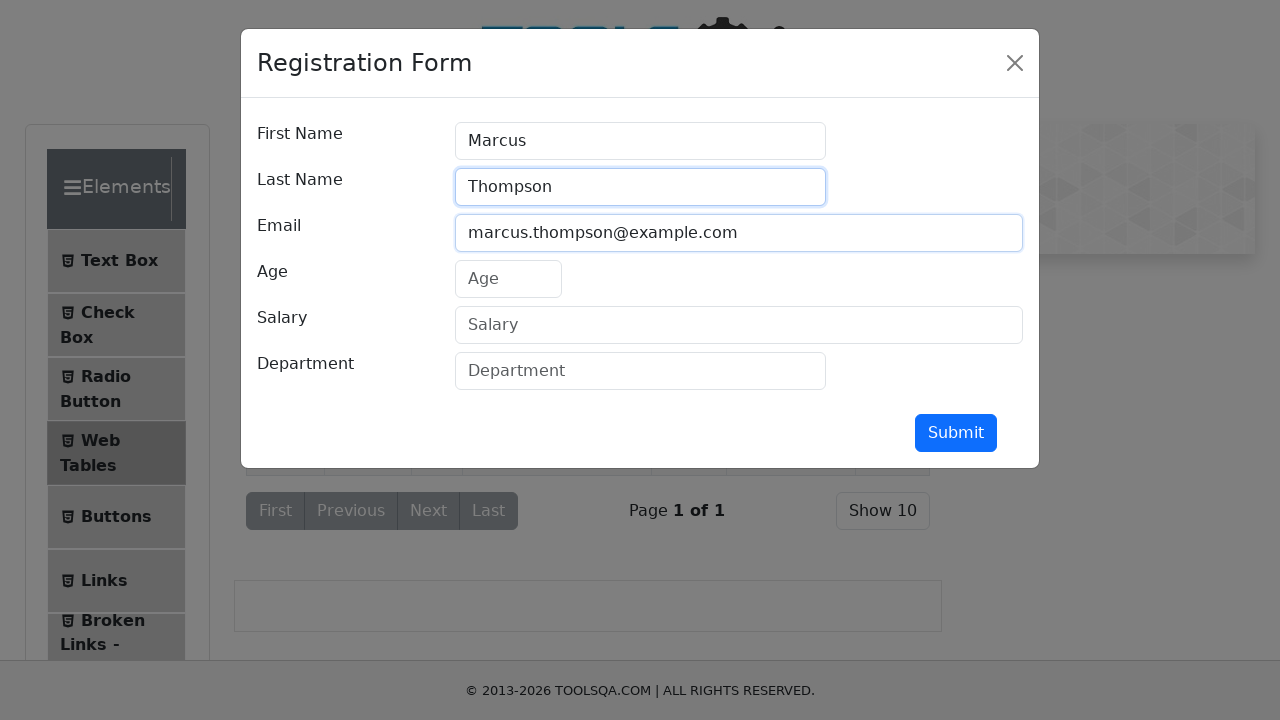

Filled age field with '32' on #age
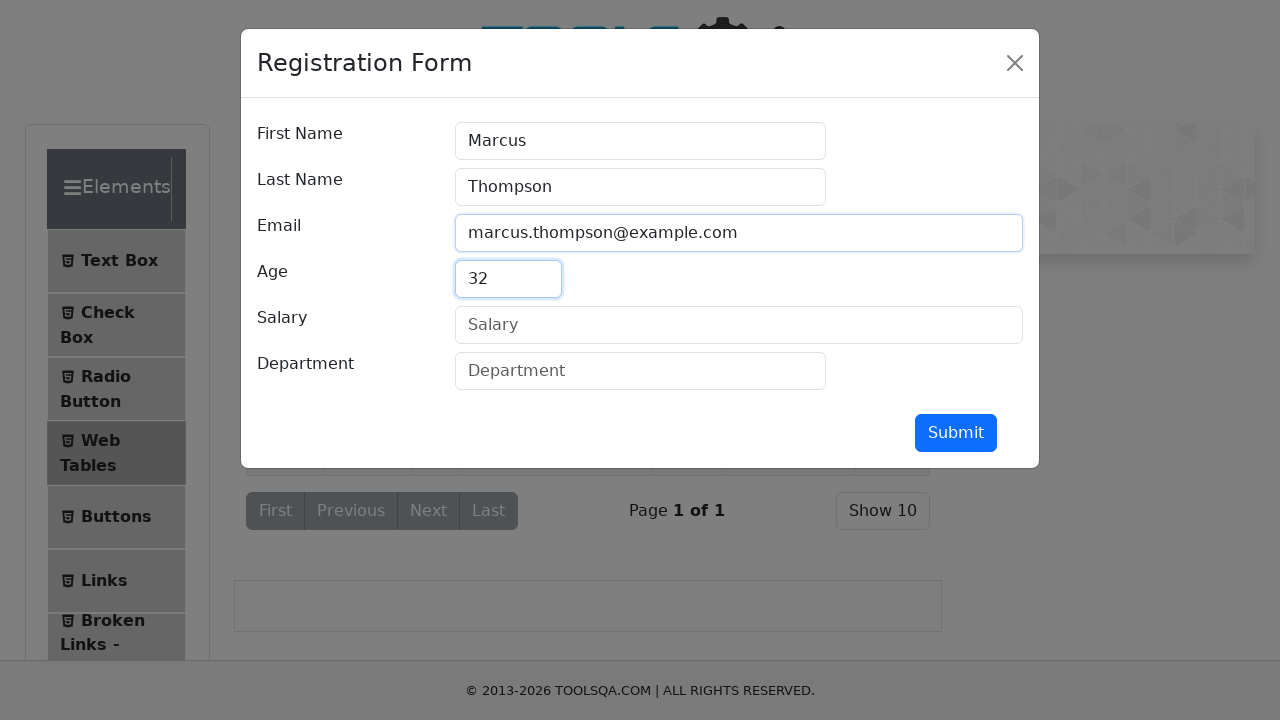

Filled salary field with '75000' on #salary
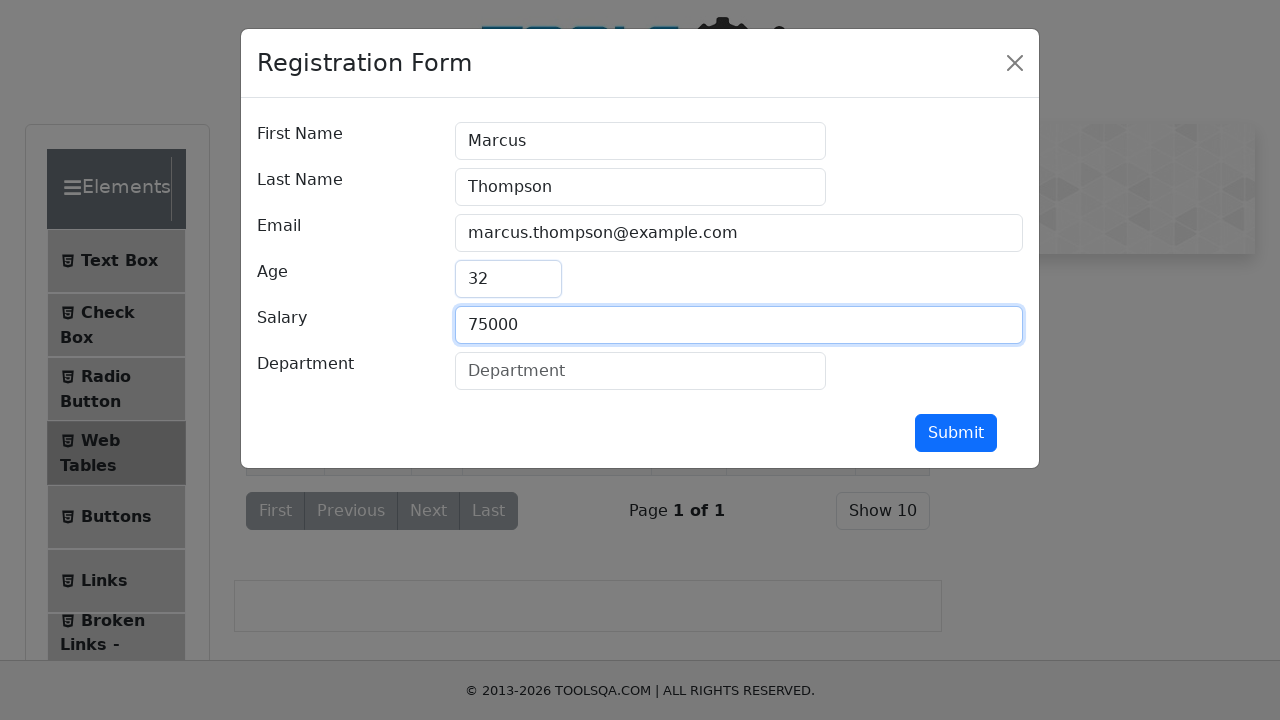

Filled department field with 'Engineering' on #department
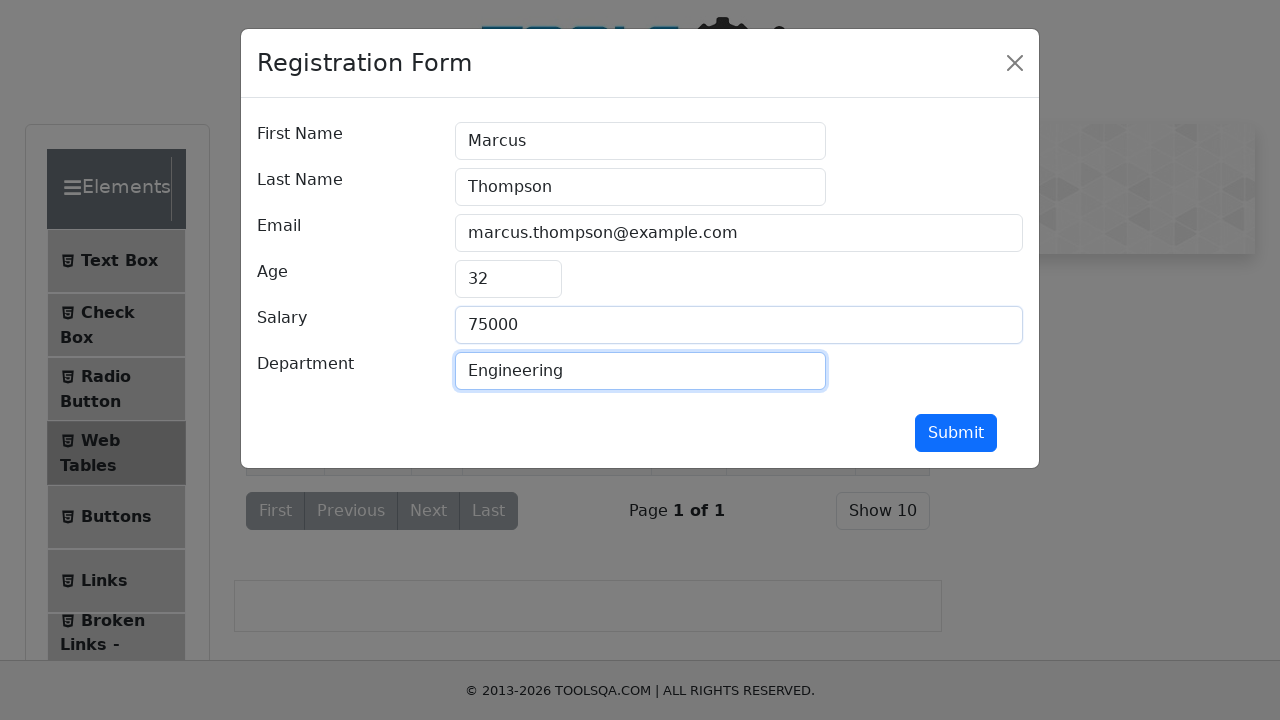

Clicked submit button to register new record at (956, 433) on #submit
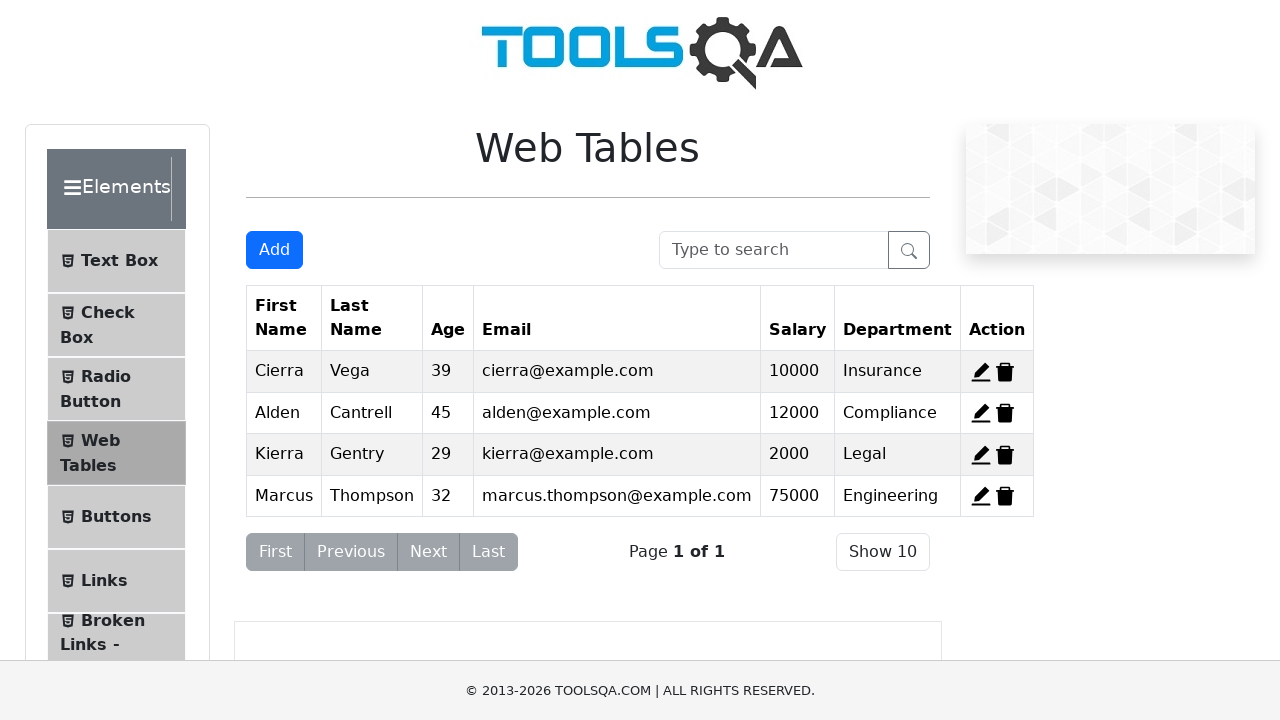

Modal closed and new record was added to web table
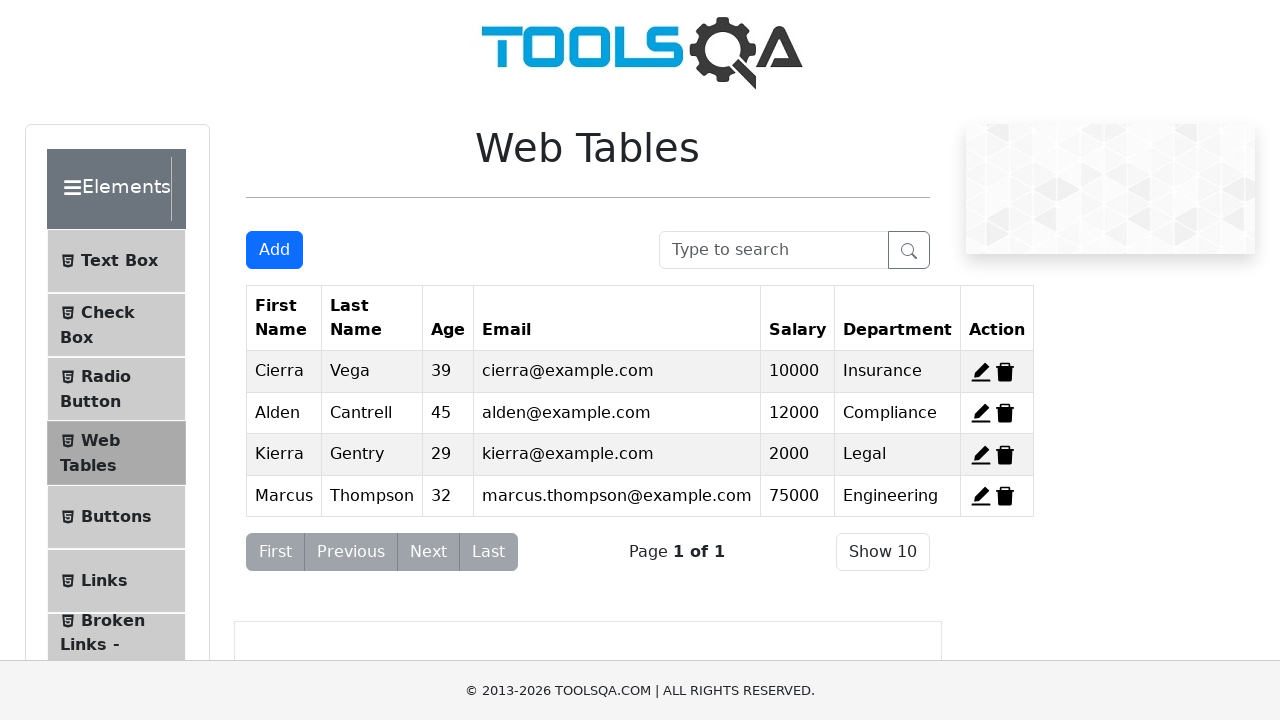

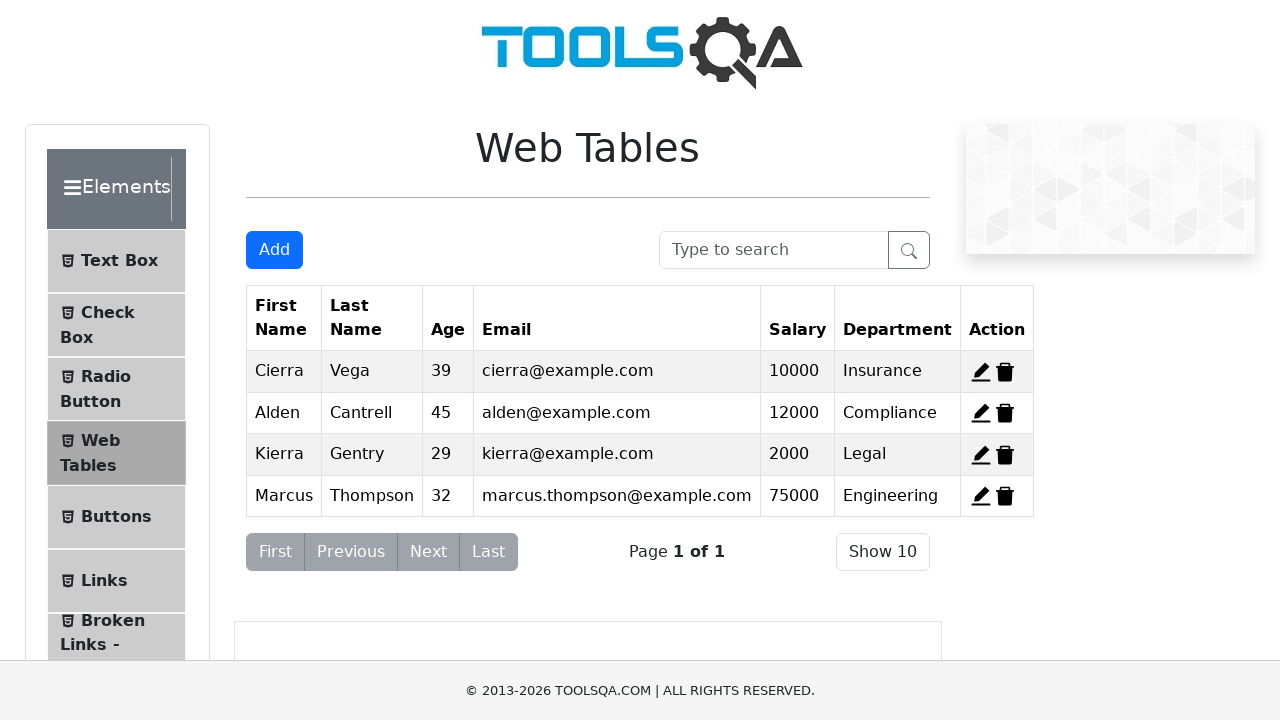